Tests JavaScript scroll functionality by scrolling the page down and then scrolling within a specific table element with a fixed header.

Starting URL: https://rahulshettyacademy.com/AutomationPractice/

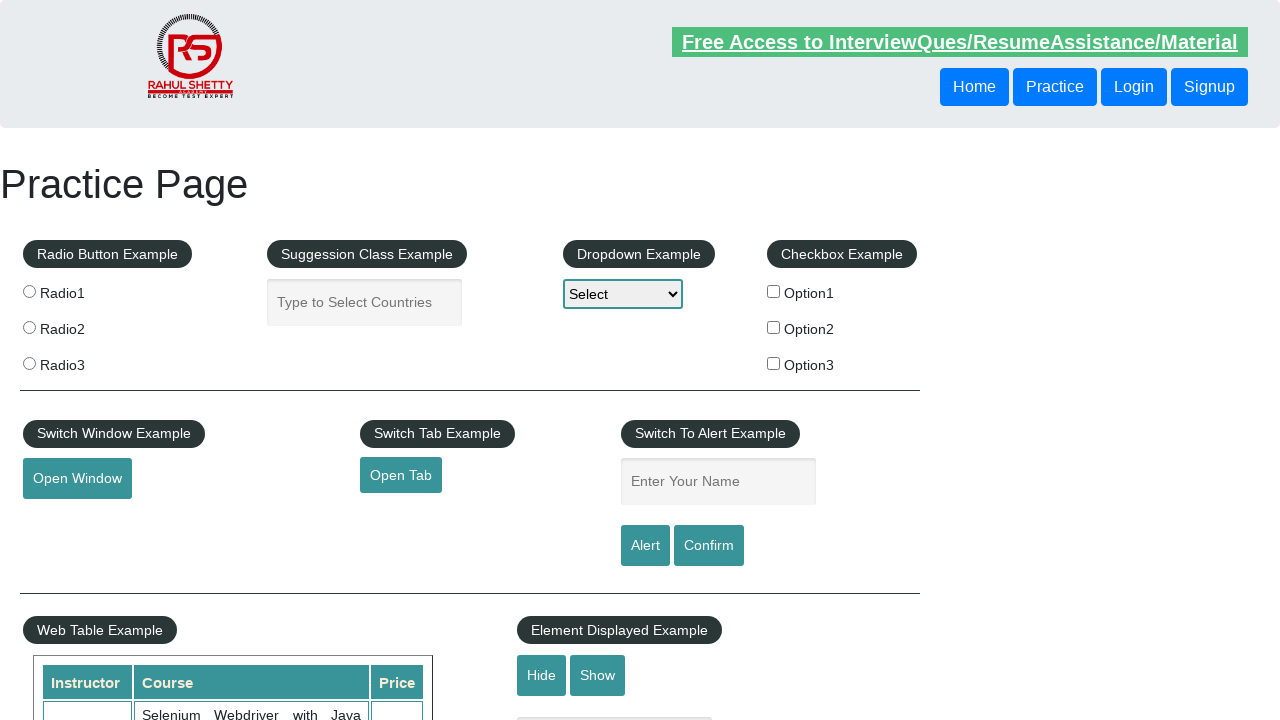

Scrolled page down by 550 pixels using JavaScript
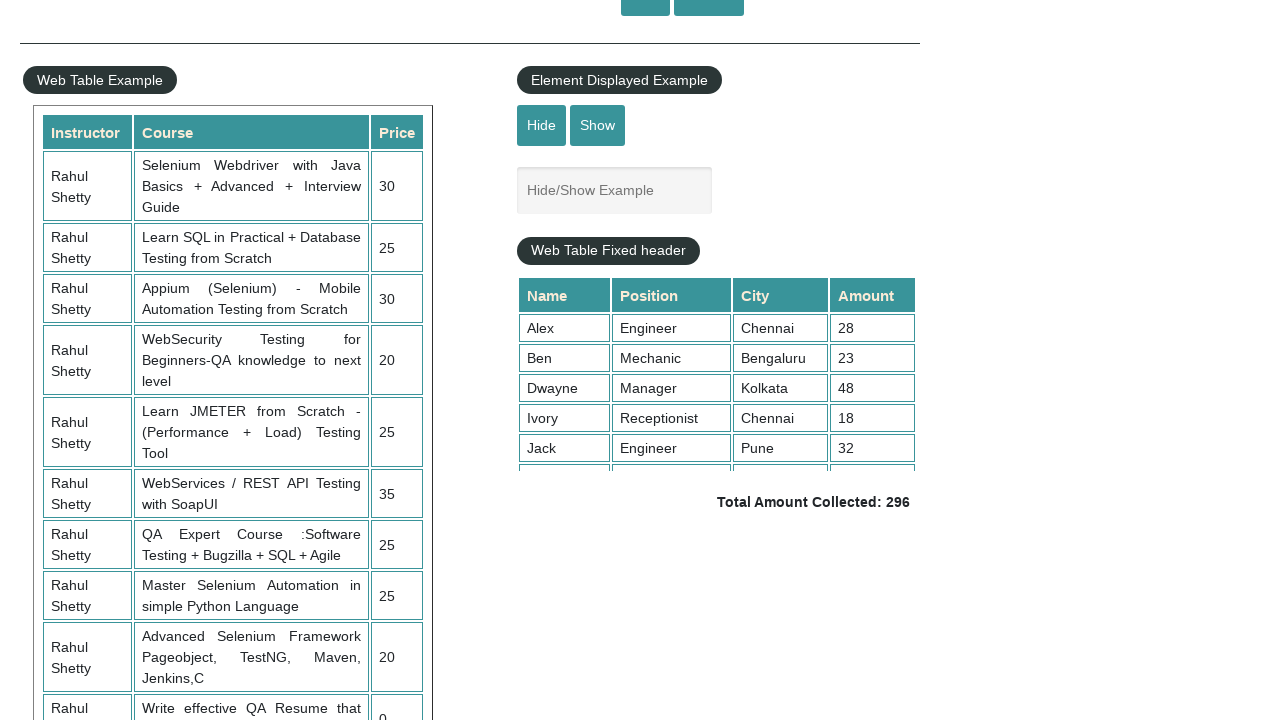

Waited 3 seconds for scroll animation to complete
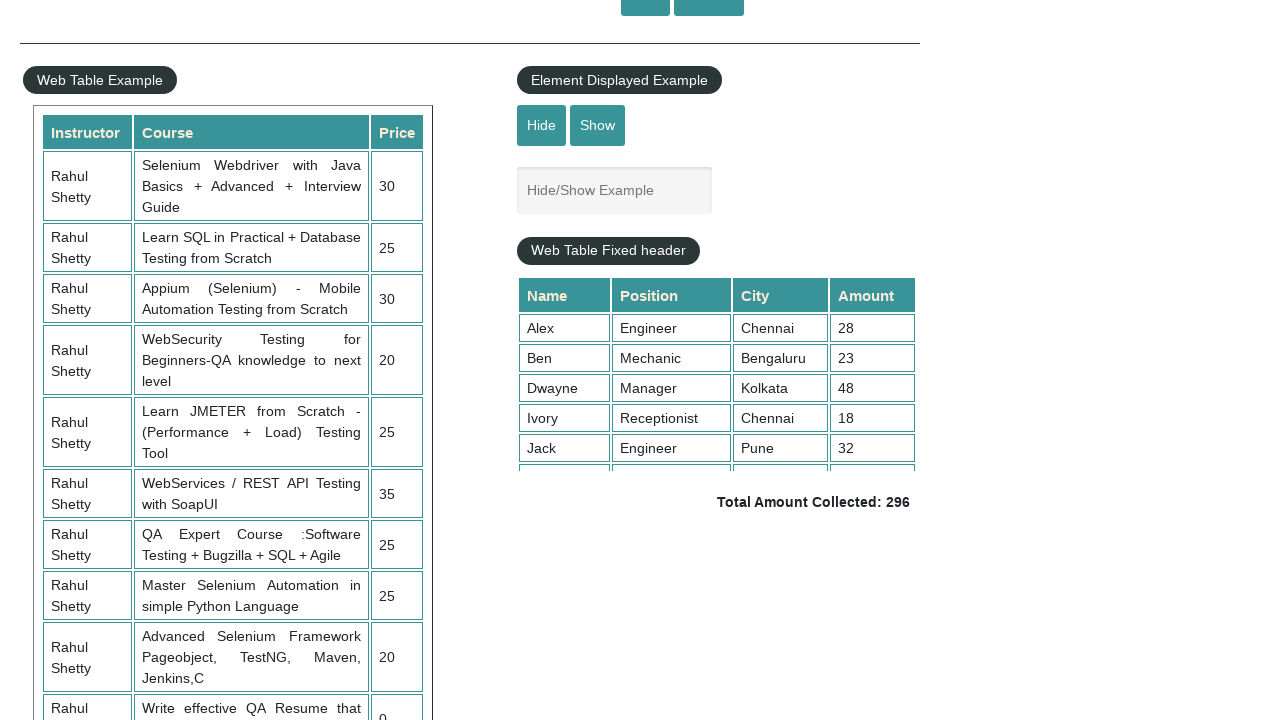

Scrolled within table element with fixed header to position 5000
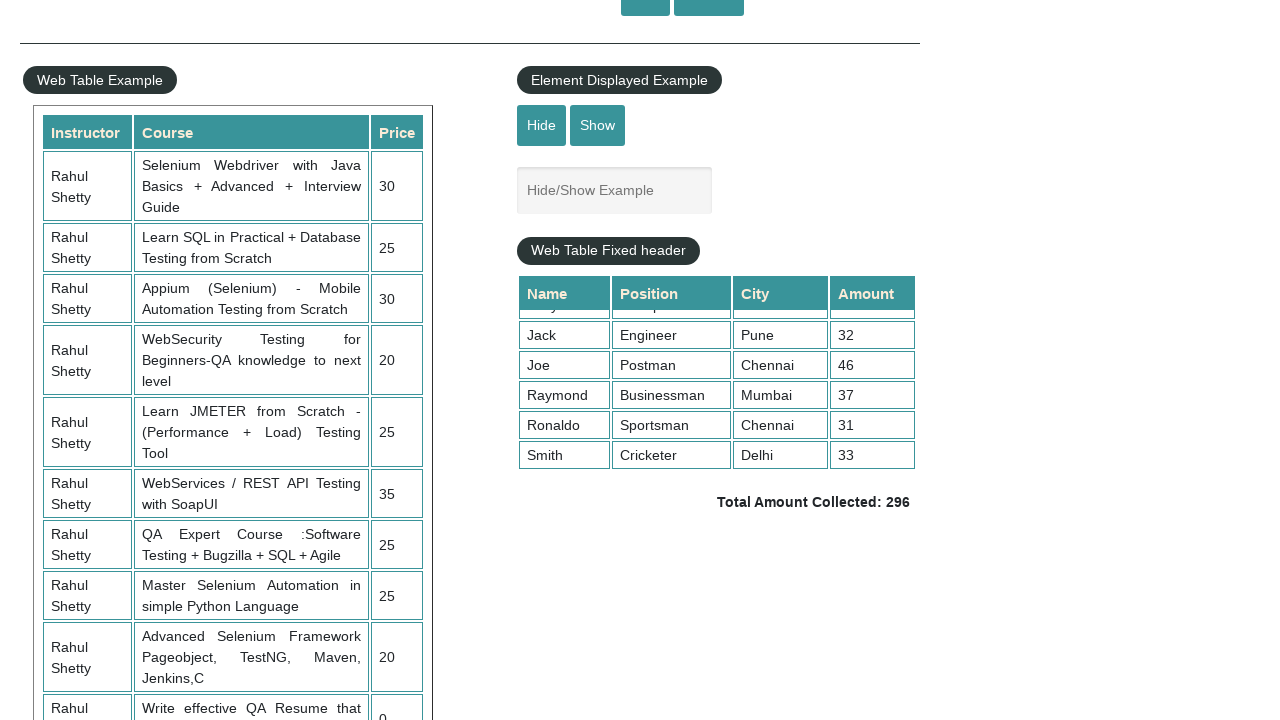

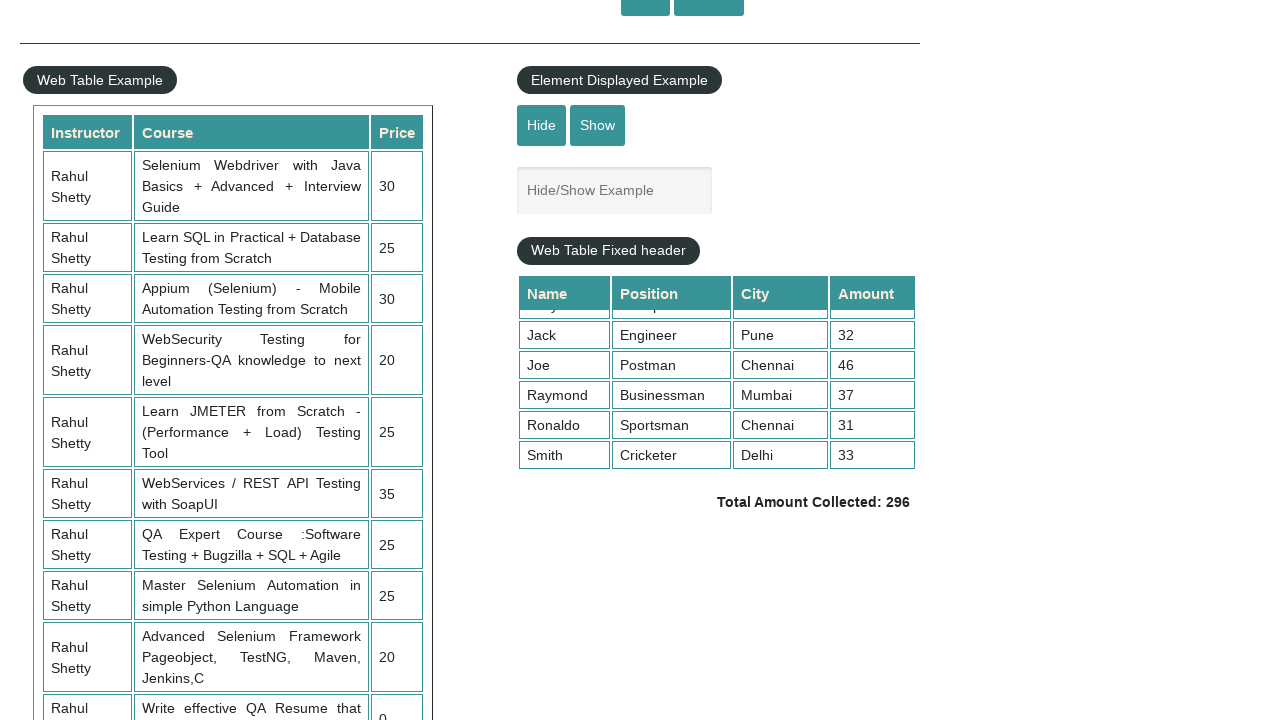